Tests a practice form by filling out personal information fields including first name, last name, gender, experience, date, profession, automation tools, continent, and selenium commands selections, then submits the form.

Starting URL: https://awesomeqa.com/practice.html

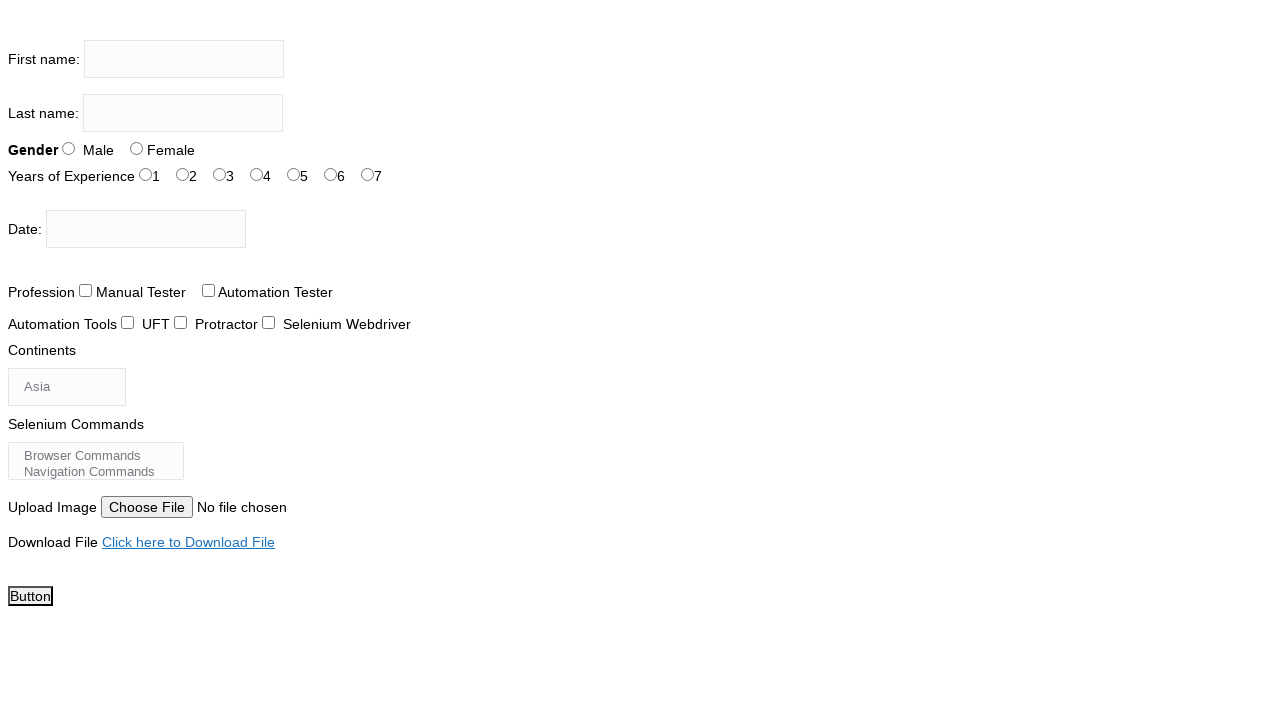

Filled first name field with 'testFirstName' on input[name='firstname']
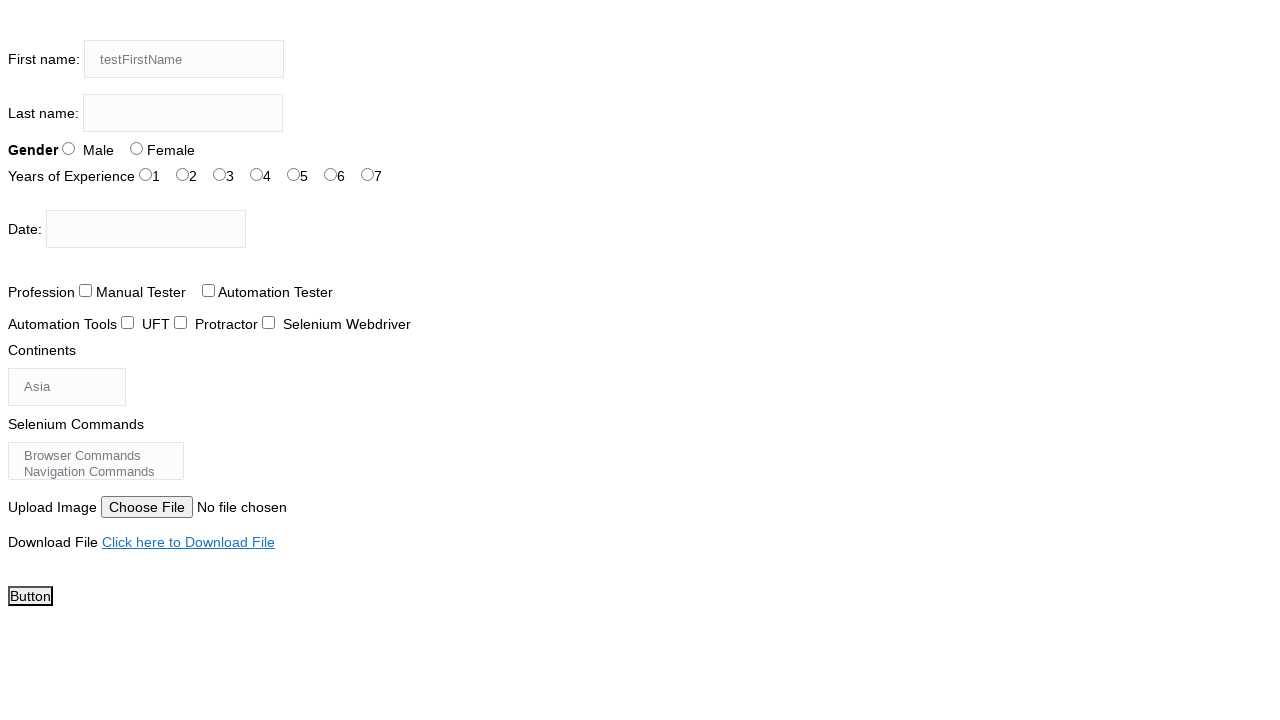

Filled last name field with 'testLastName' on input[name='lastname']
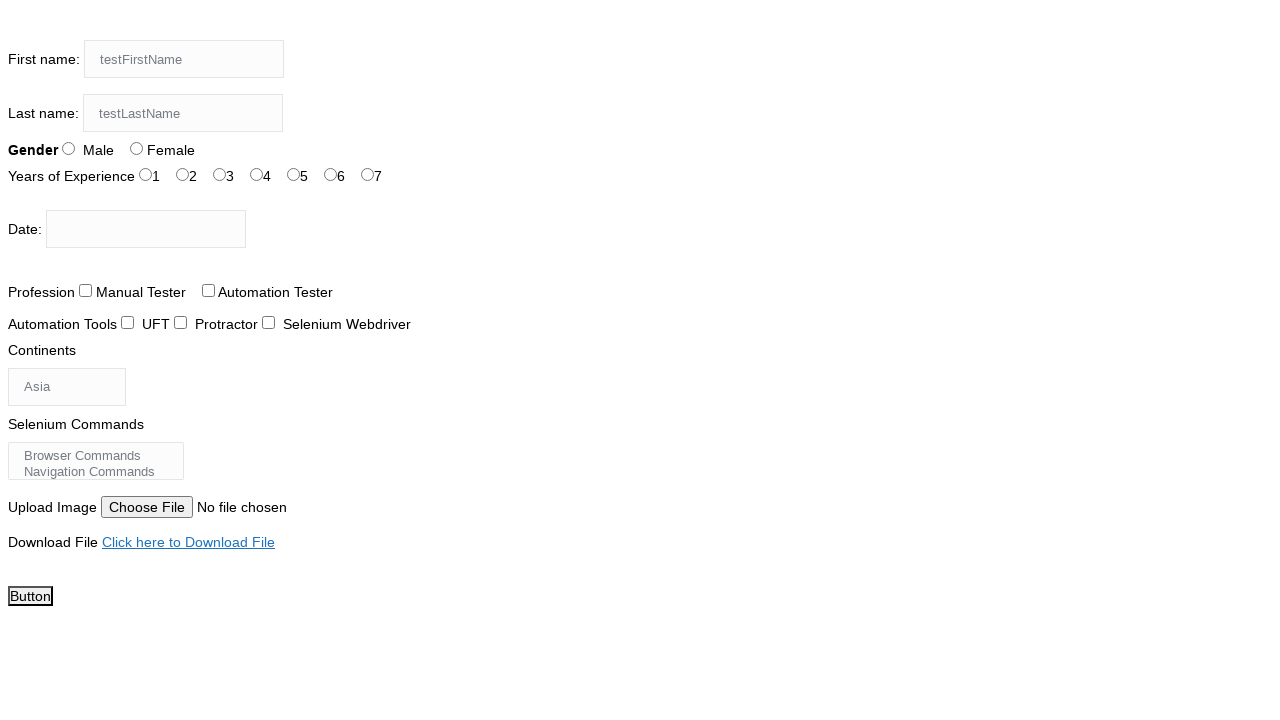

Selected Male gender option at (68, 148) on input#sex-0
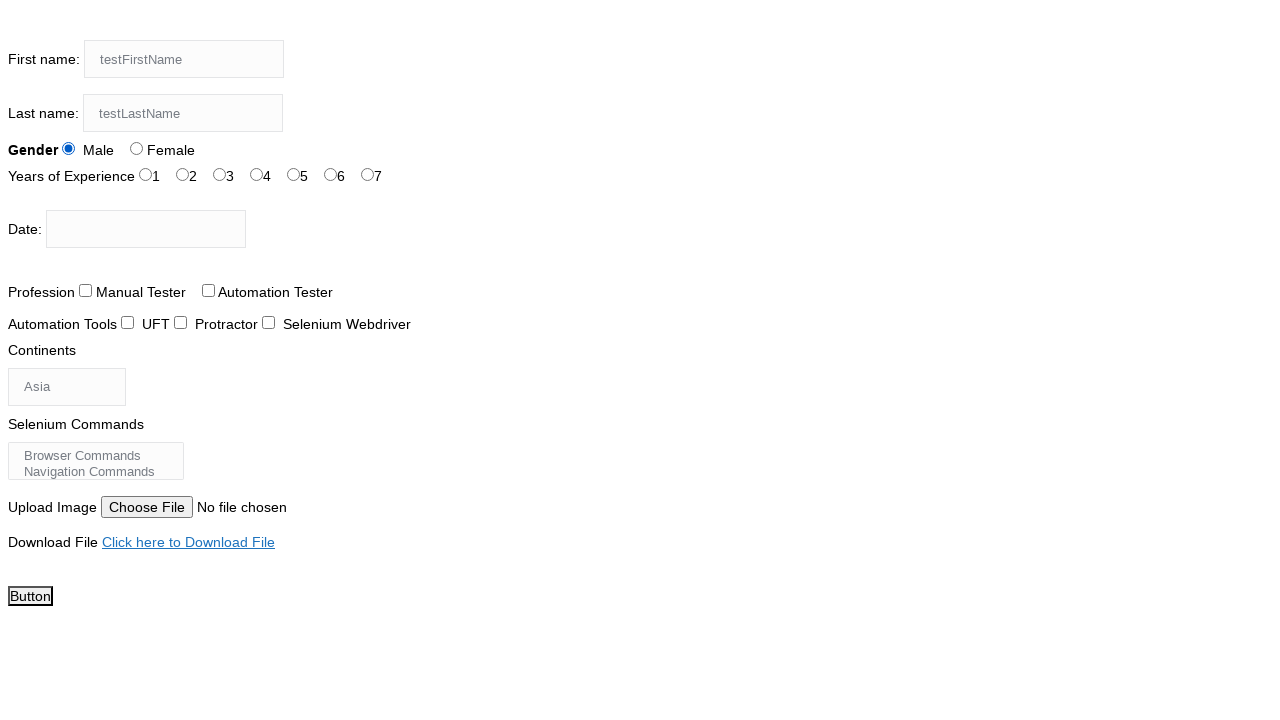

Selected 7 years experience option at (368, 174) on input#exp-6
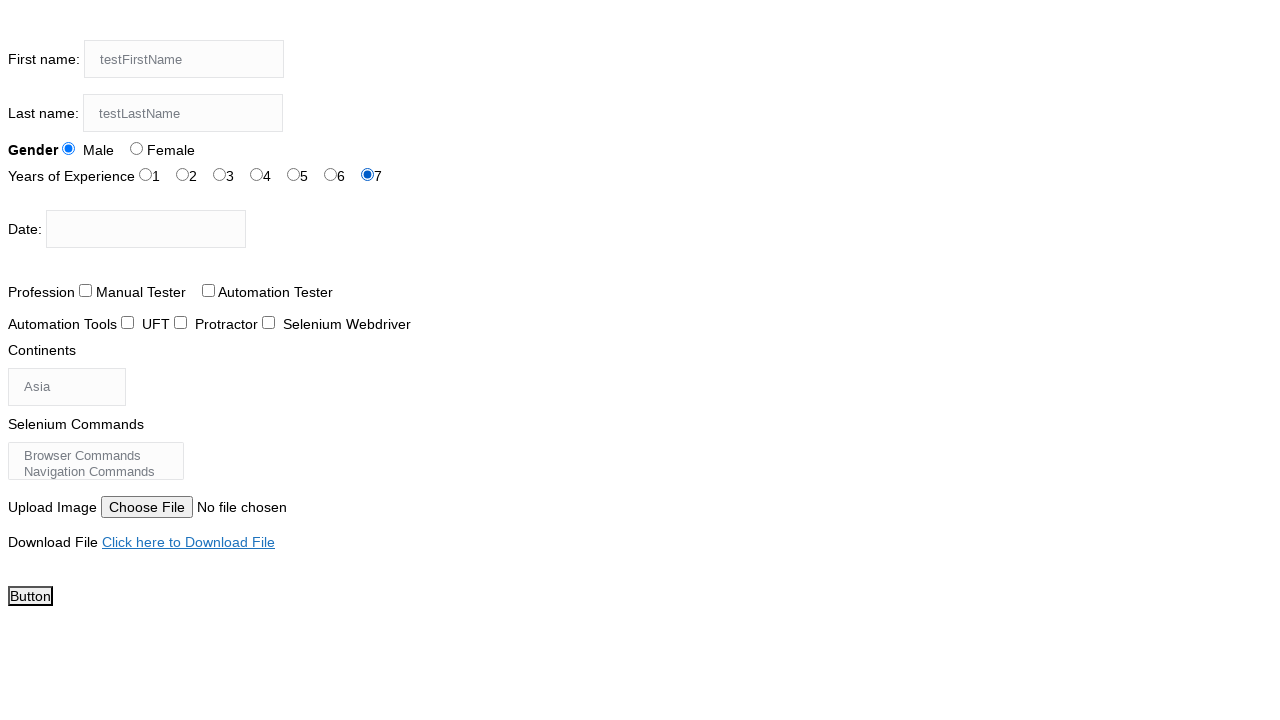

Filled date field with '03/09/2025' on input#datepicker
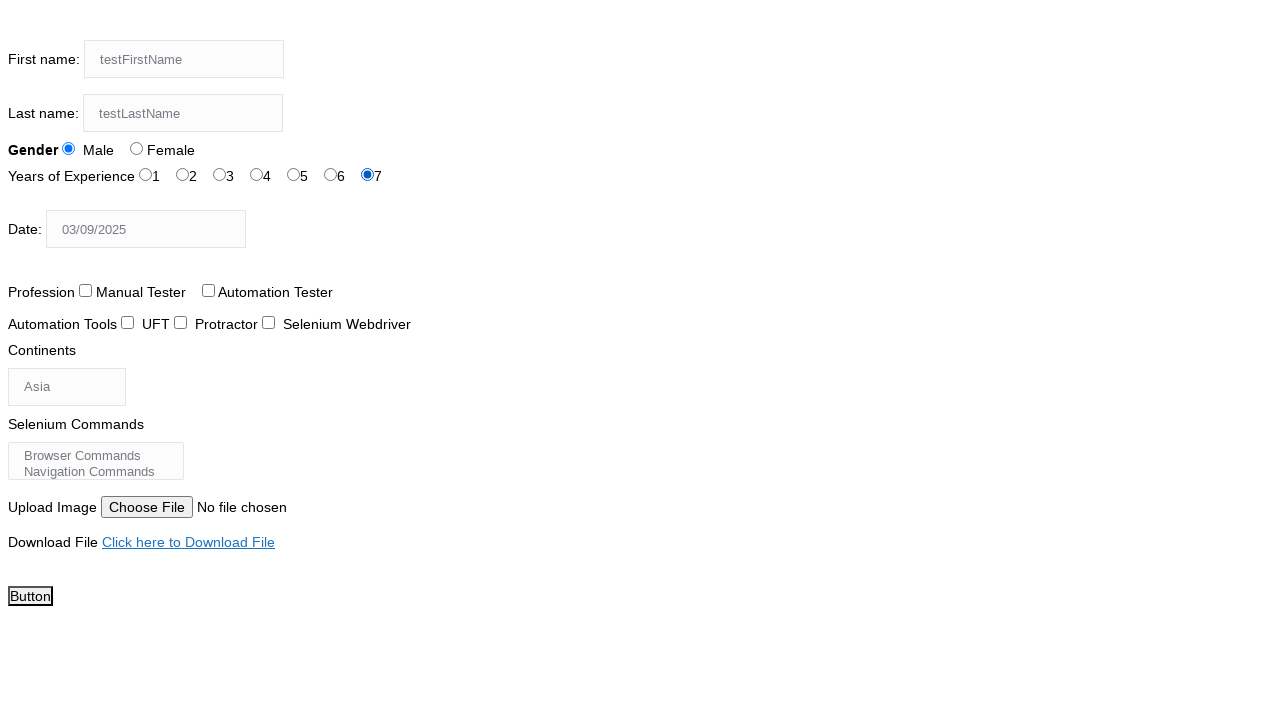

Selected Automation Tester profession at (208, 290) on input#profession-1
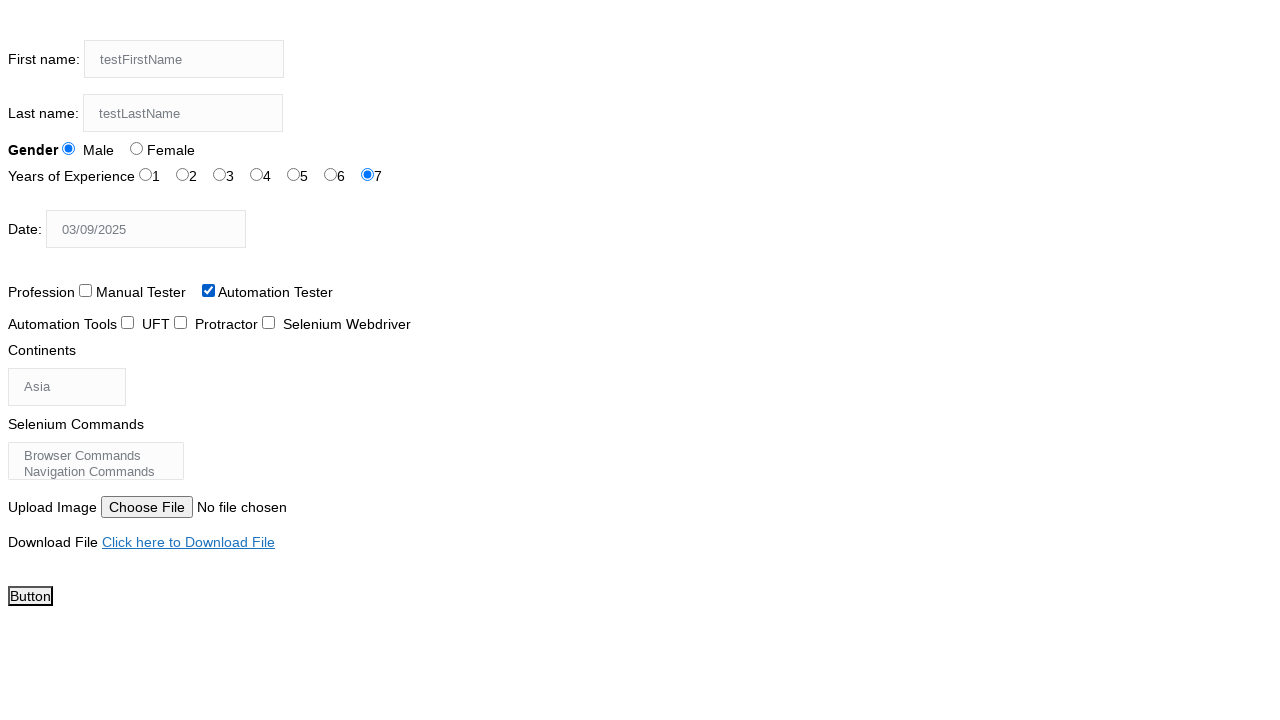

Selected Webdriver automation tool at (268, 322) on input#tool-2
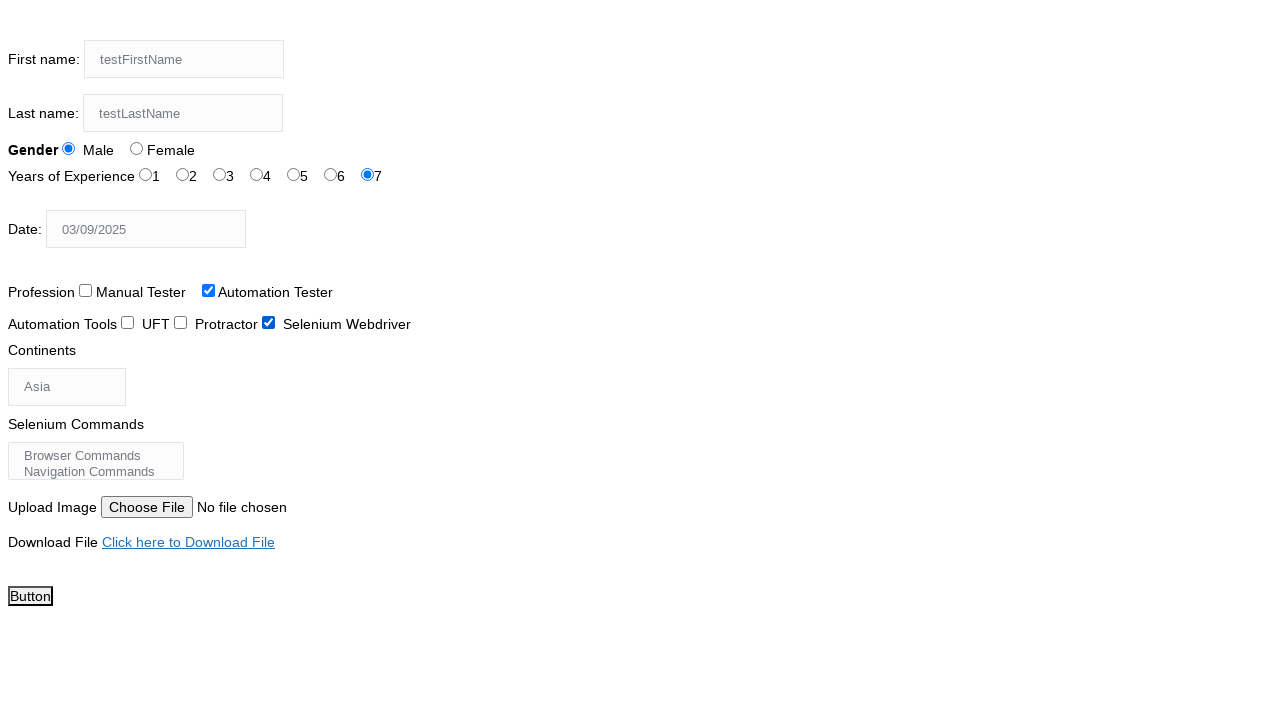

Selected Europe from continents dropdown on select#continents
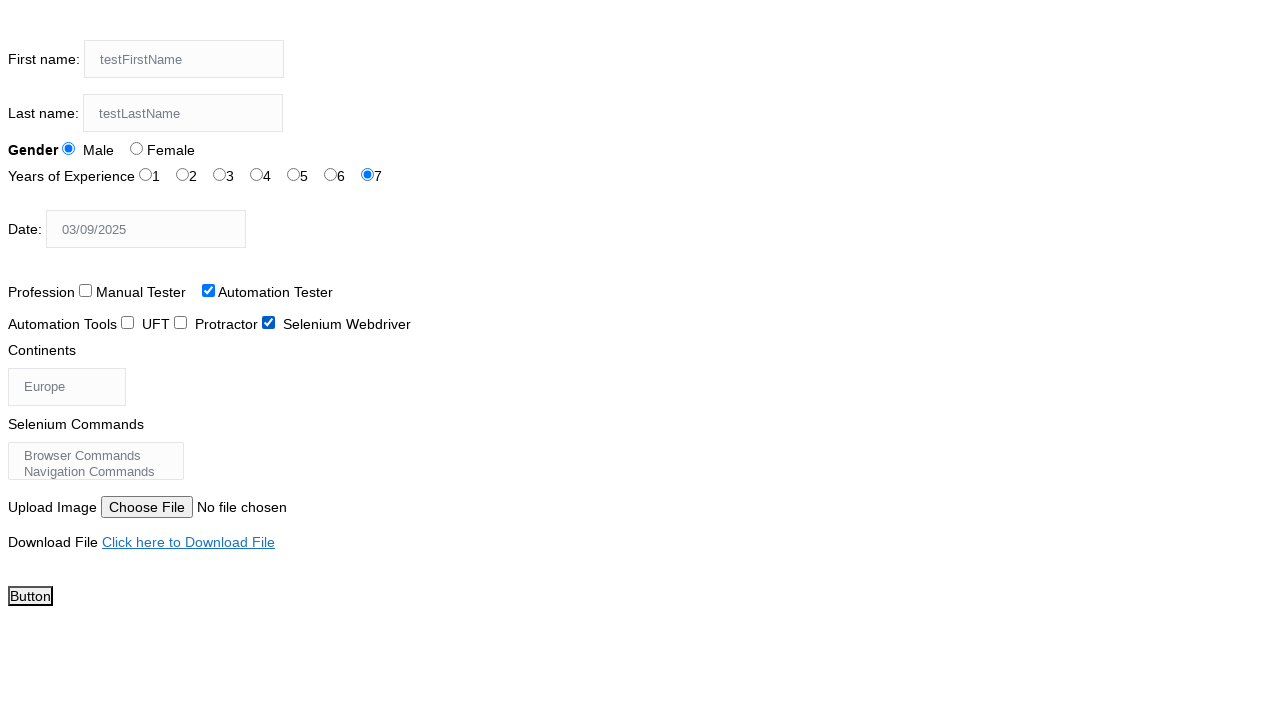

Selected wait commands from selenium commands dropdown on select#selenium_commands
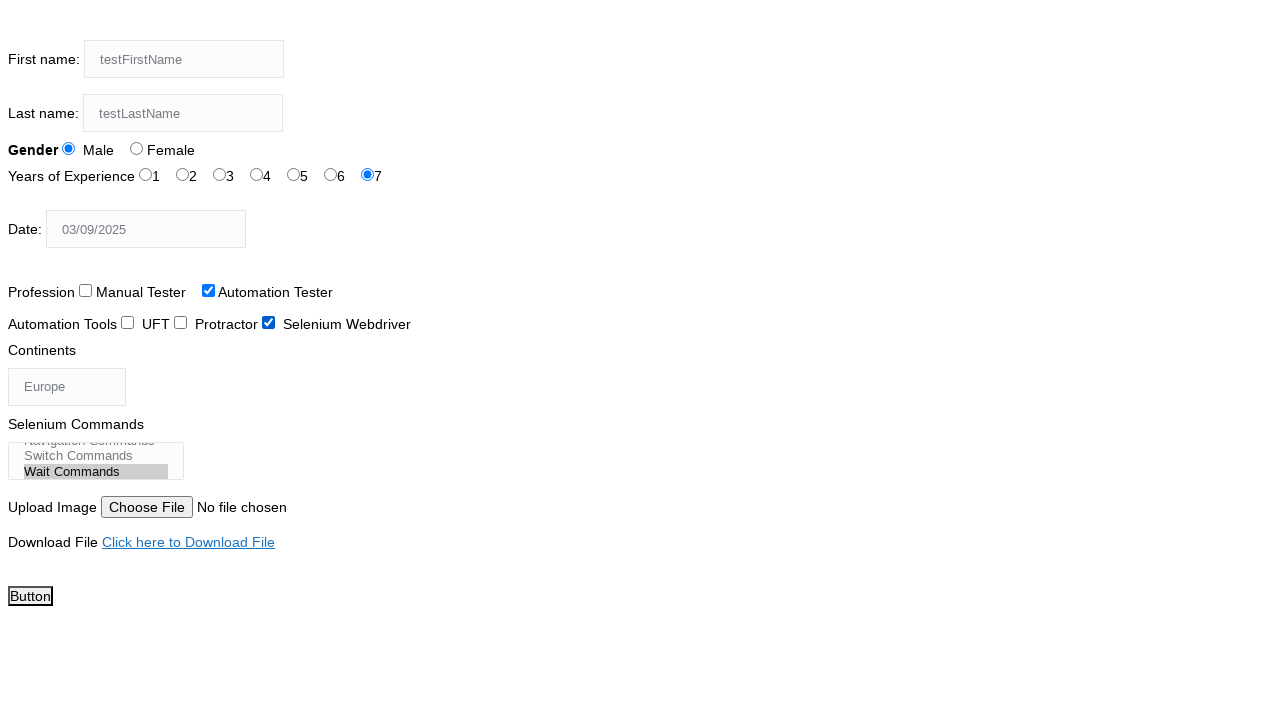

Clicked submit button to submit the practice form at (30, 596) on button#submit
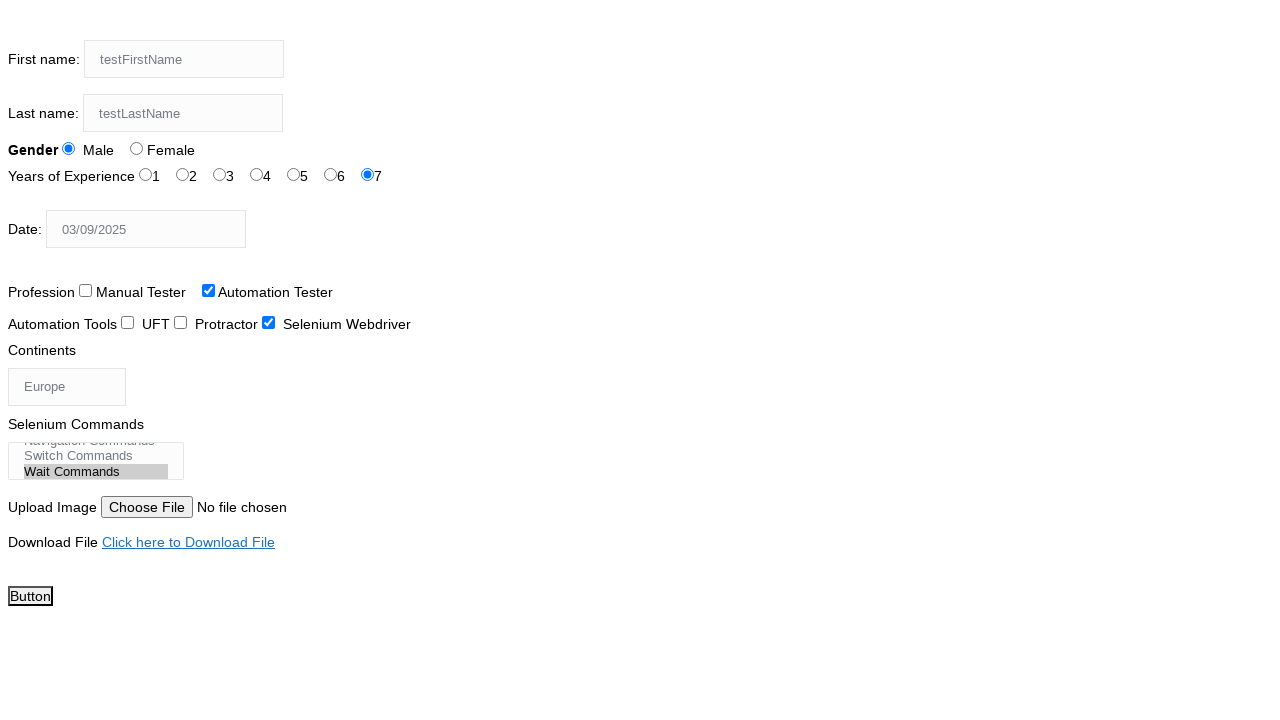

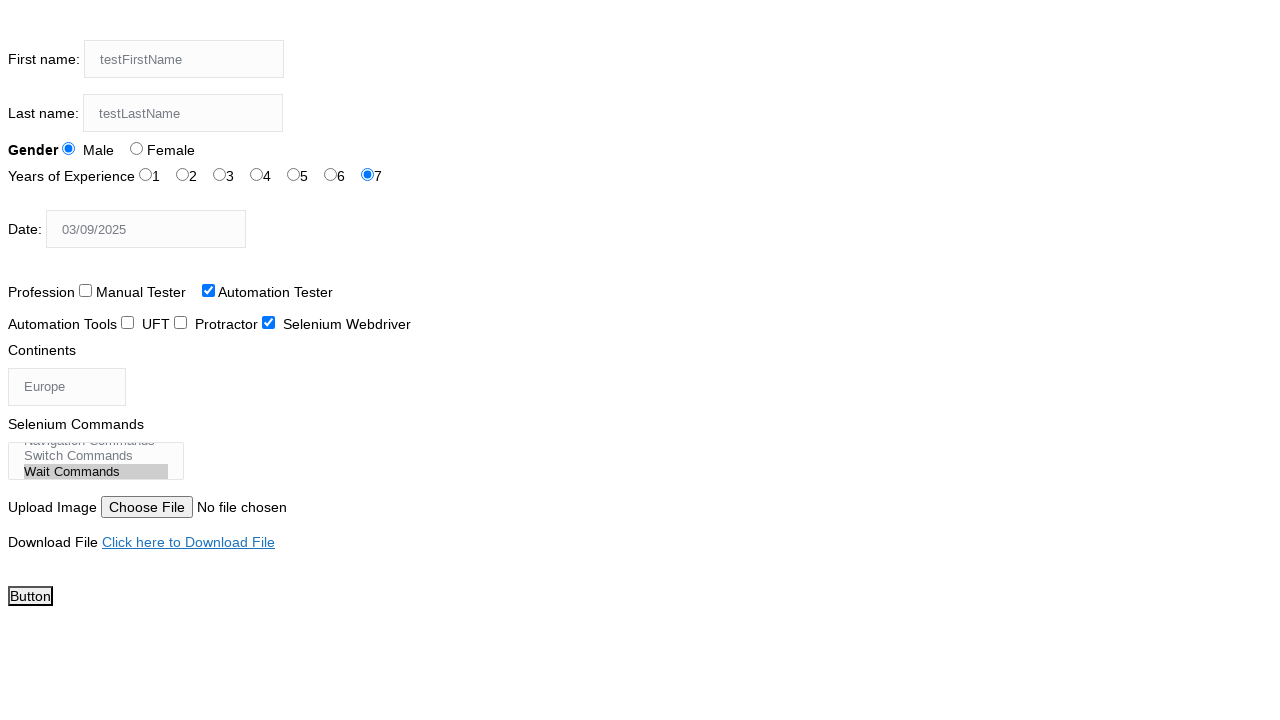